Tests numeric input field by entering floating point digits and verifying the inputted value

Starting URL: http://the-internet.herokuapp.com/inputs

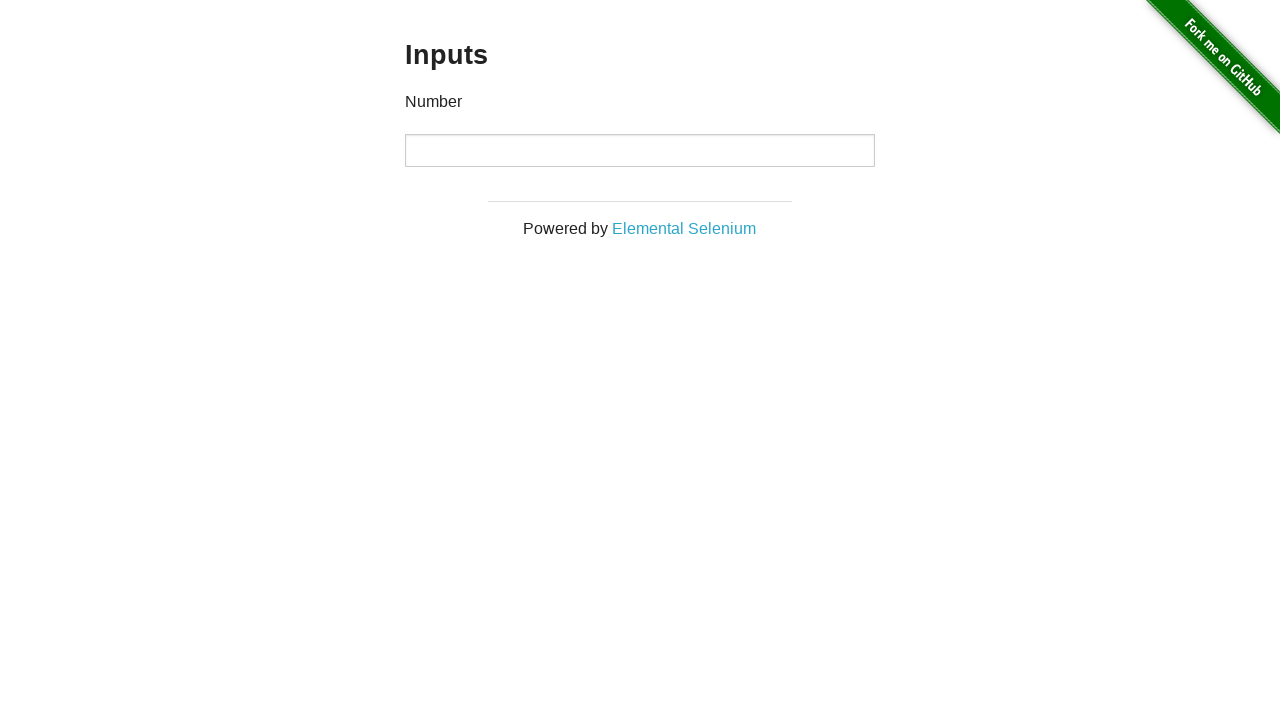

Located numeric input field
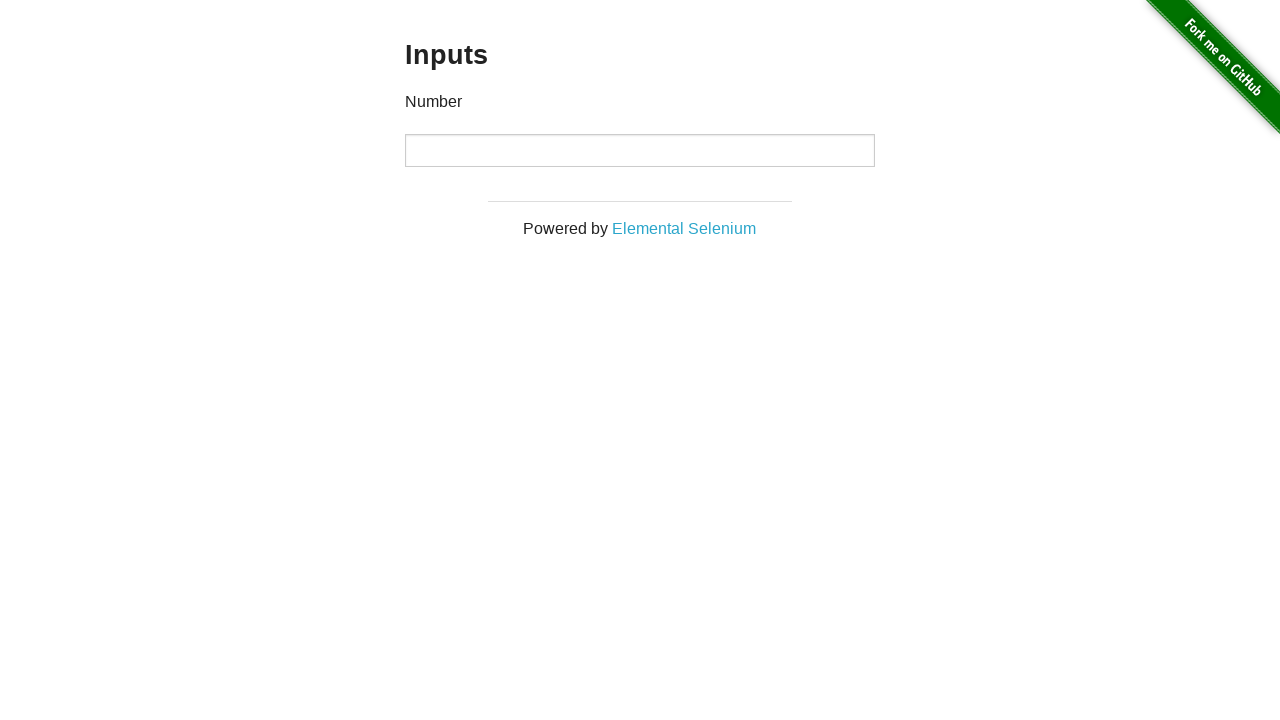

Cleared the input field on input
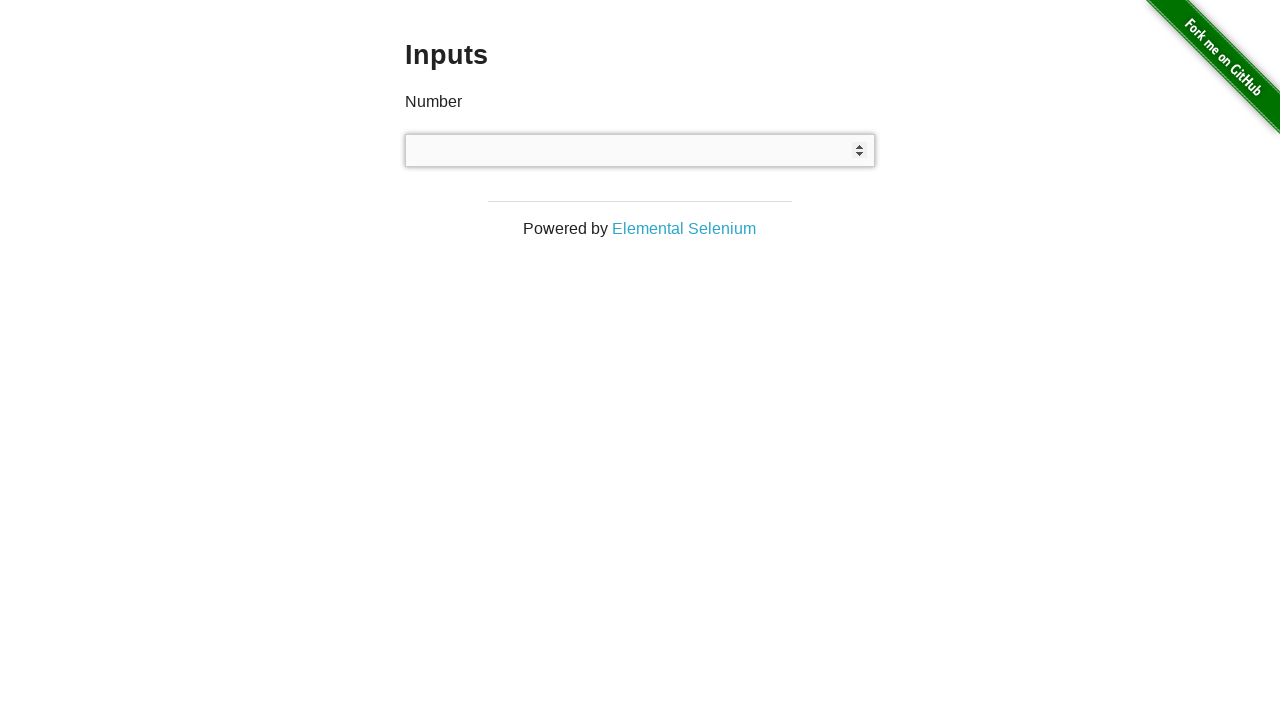

Entered floating point value '12.56' into the input field on input
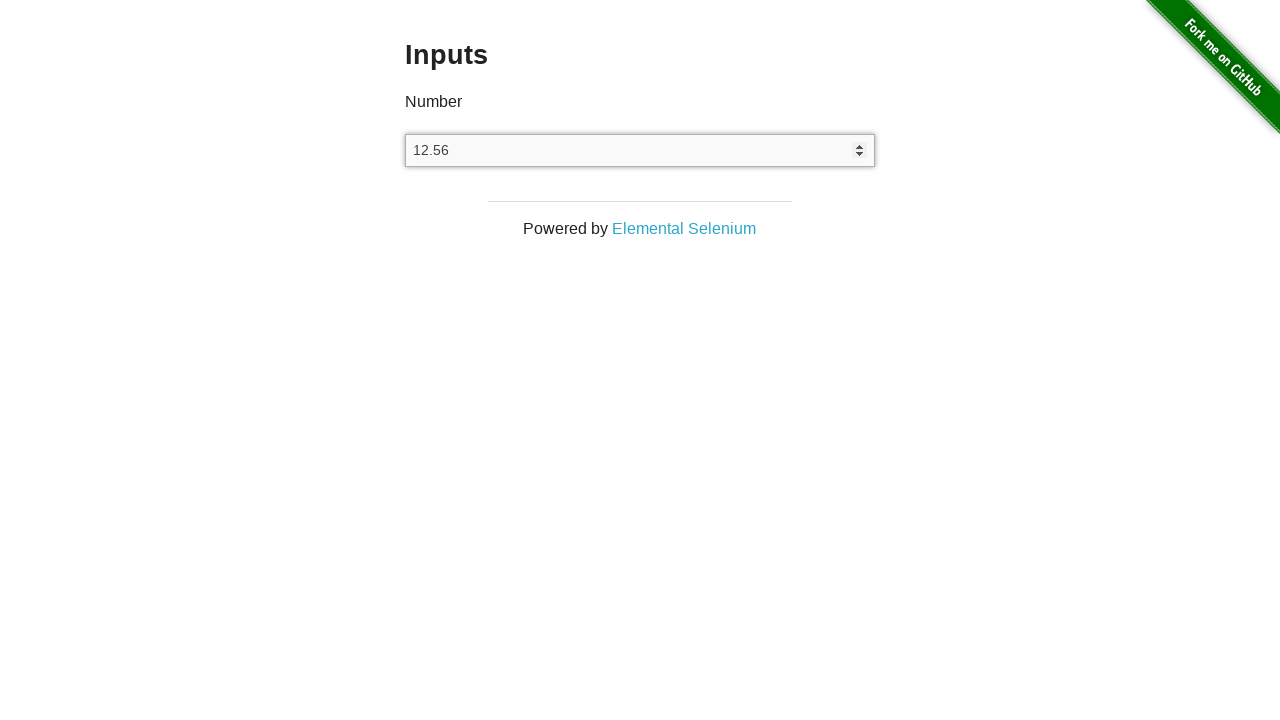

Verified that the input field contains the expected value '12.56'
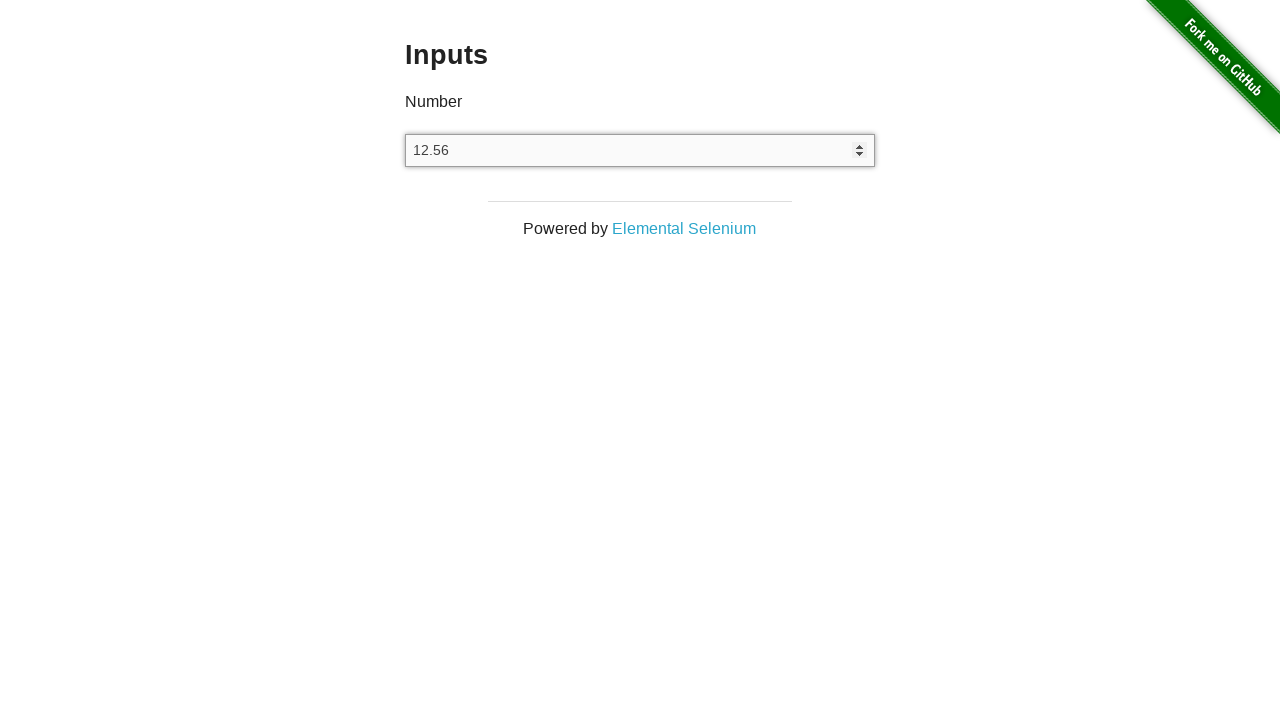

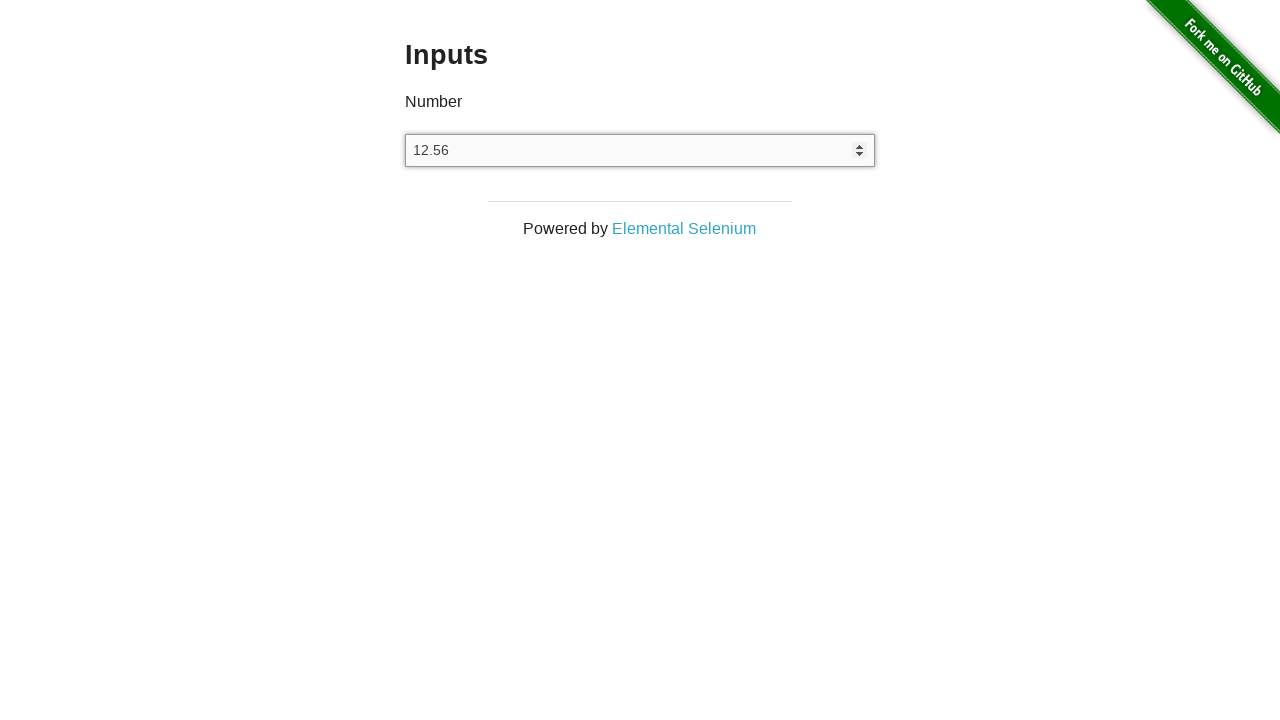